Tests navigating to languages starting with numbers and verifies 10 languages are listed

Starting URL: http://www.99-bottles-of-beer.net/

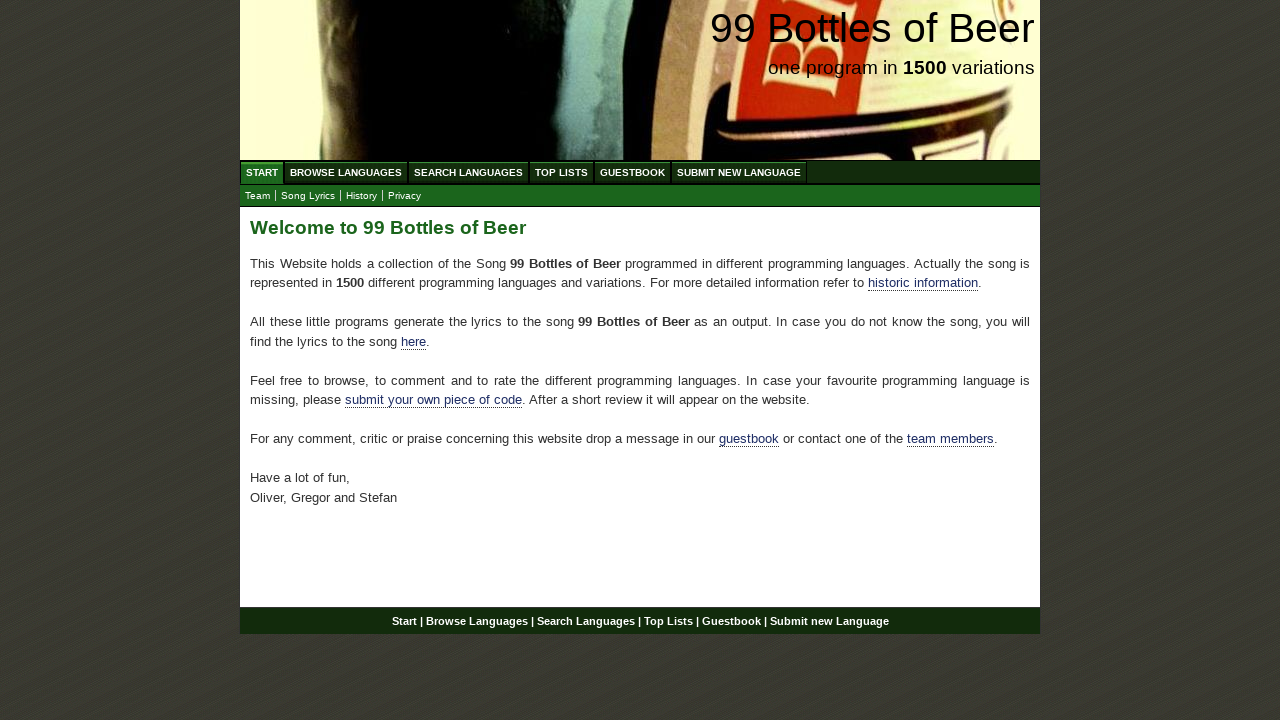

Clicked on Browse Languages link at (346, 172) on #menu a[href='/abc.html']
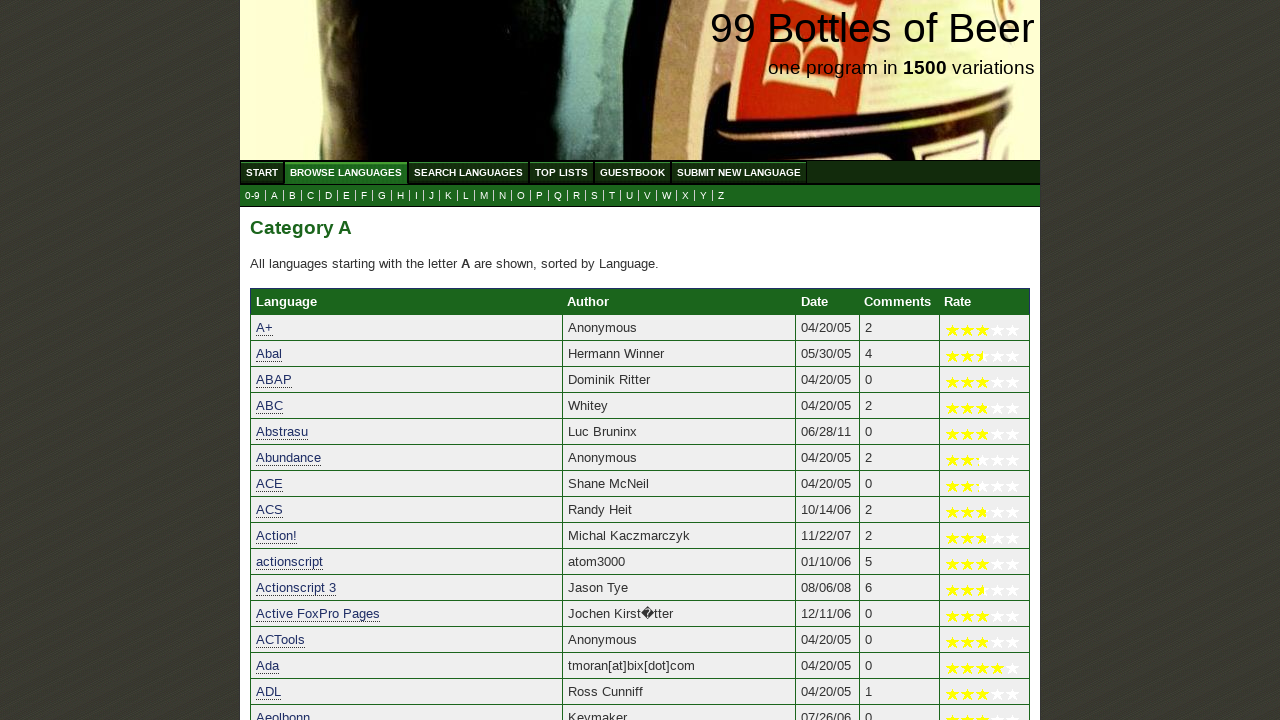

Clicked on 0-9 link to navigate to languages starting with numbers at (252, 196) on a[href='0.html']
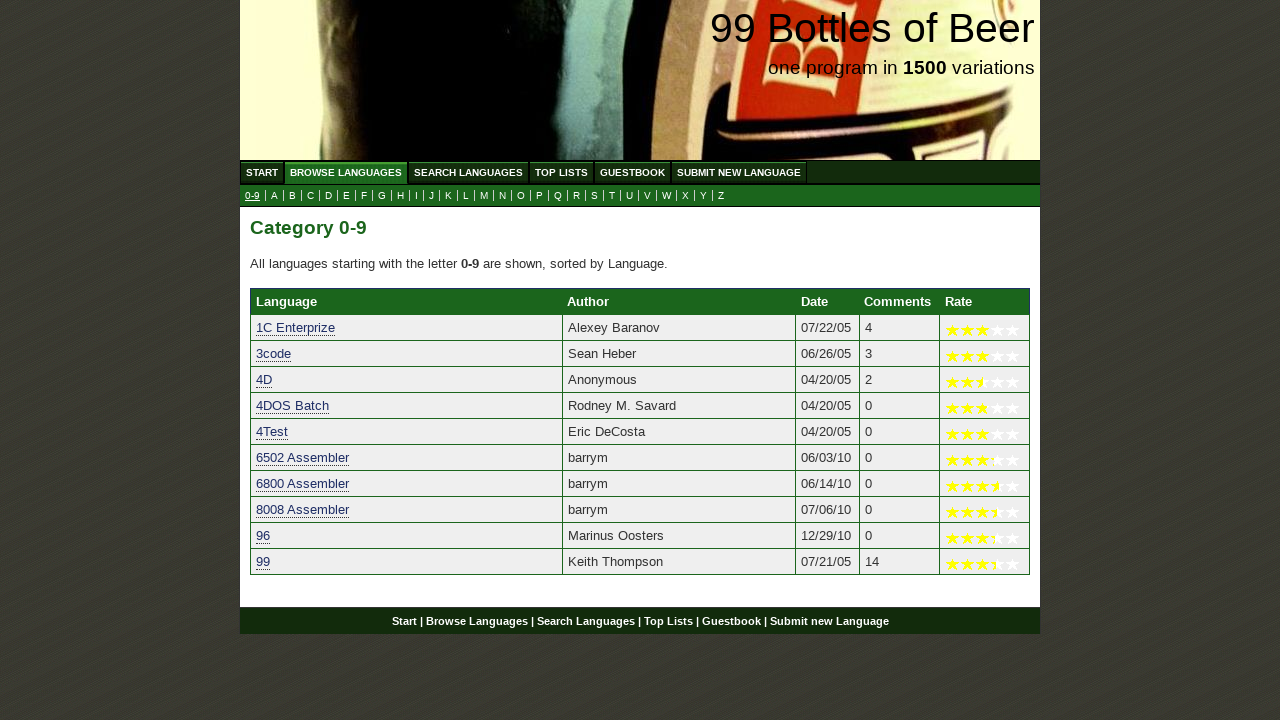

Waited for language links to load in table
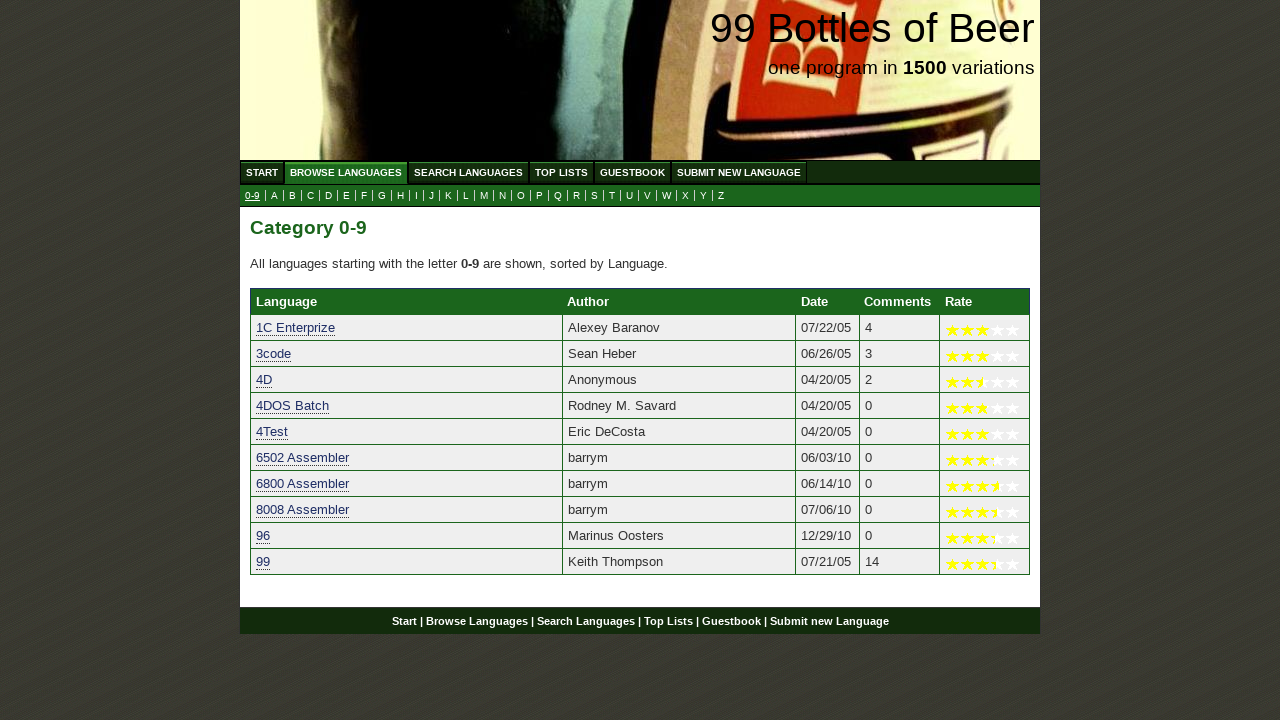

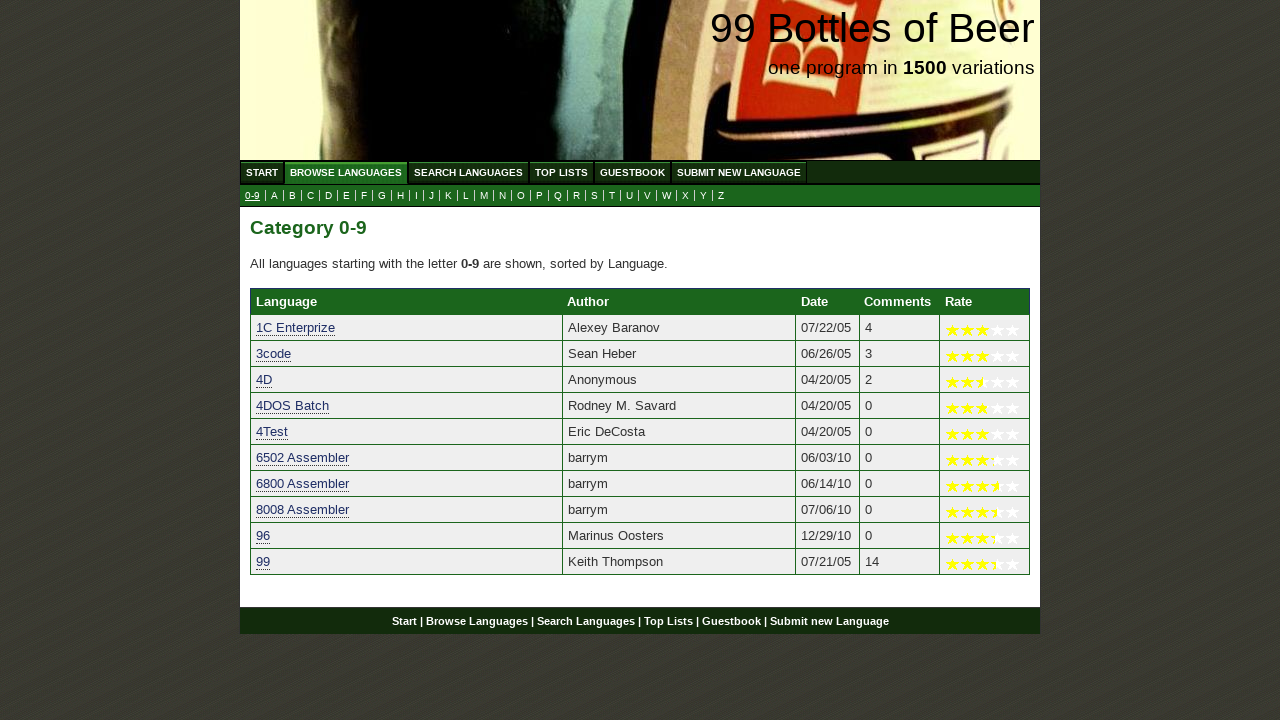